Tests successful user registration by navigating to the registration page, filling out the form with a unique email, and verifying the success message is displayed.

Starting URL: https://front.serverest.dev/login

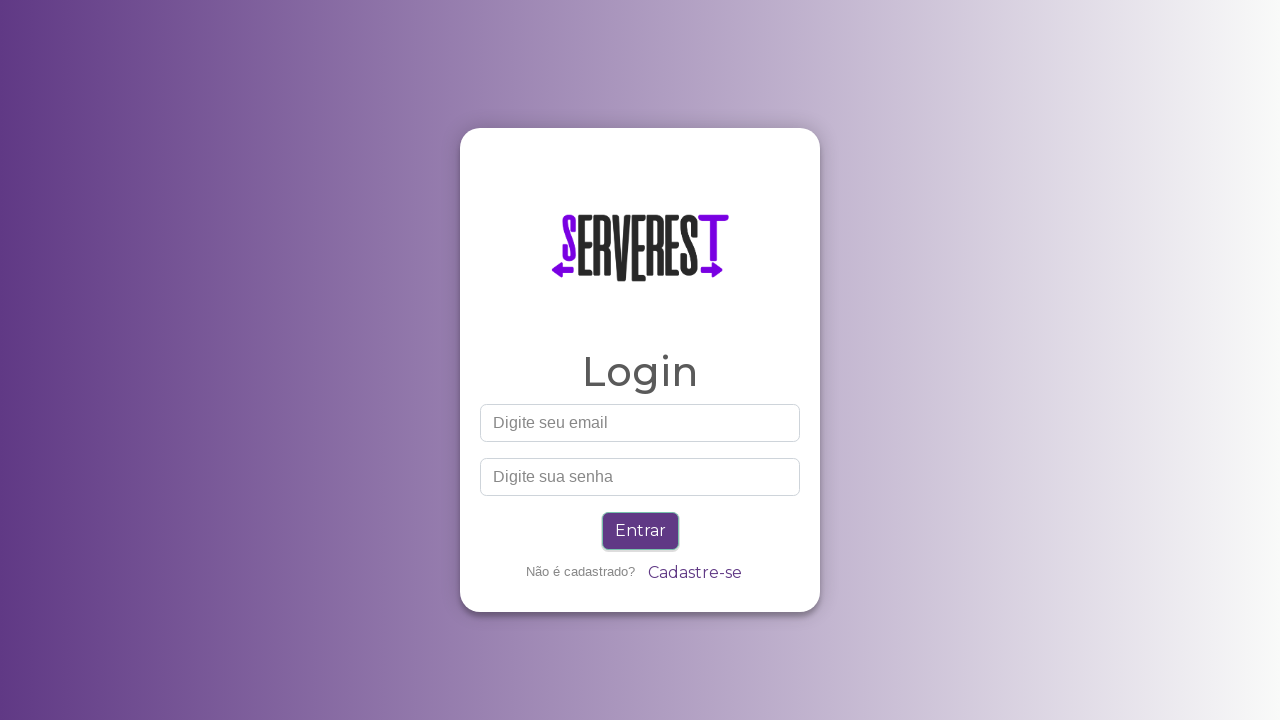

Set viewport size to 1366x720
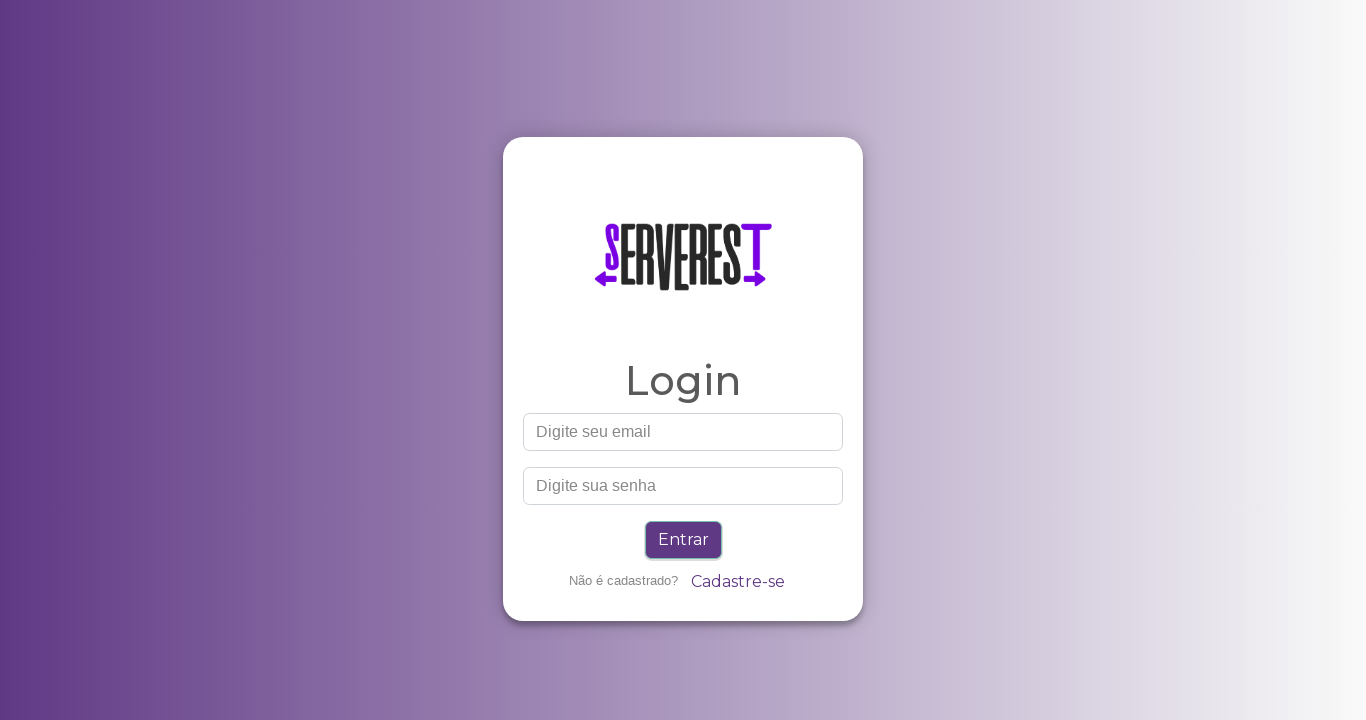

Clicked 'Cadastre-se' link to navigate to registration page at (738, 582) on text=Cadastre-se
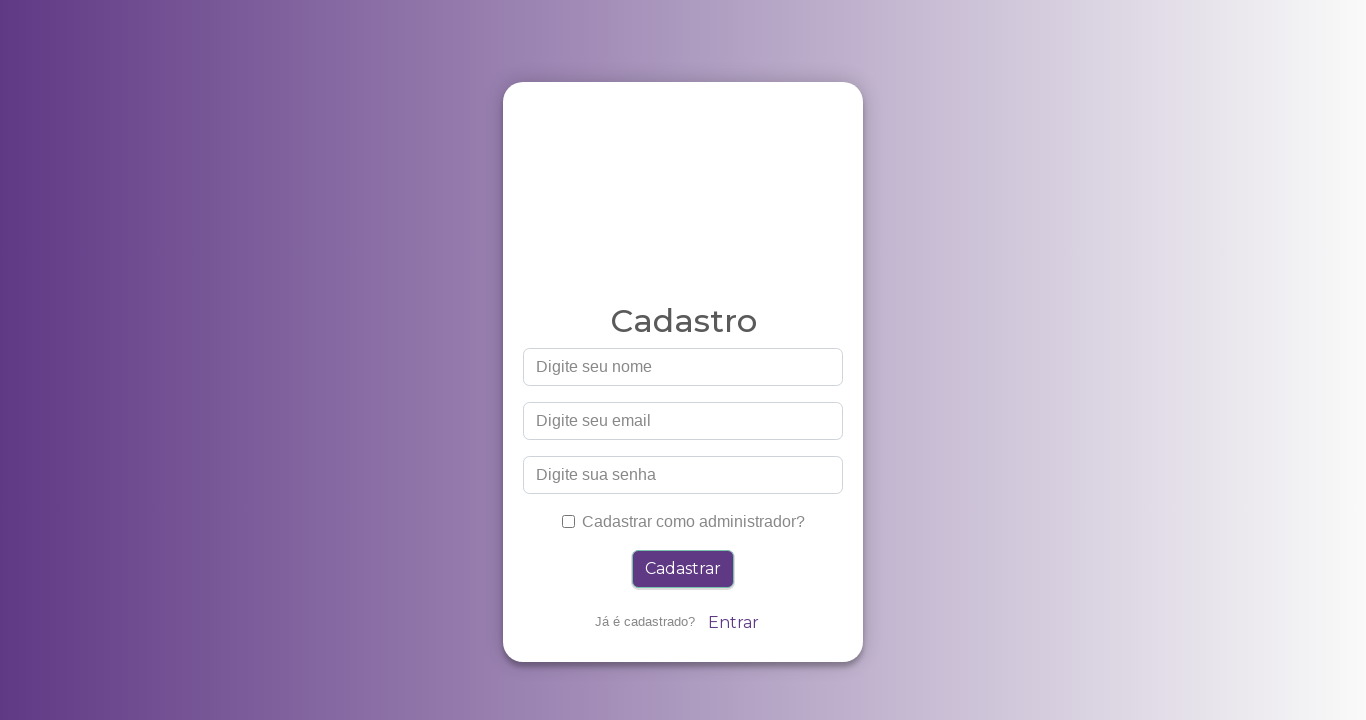

Clicked on name field at (683, 367) on #nome
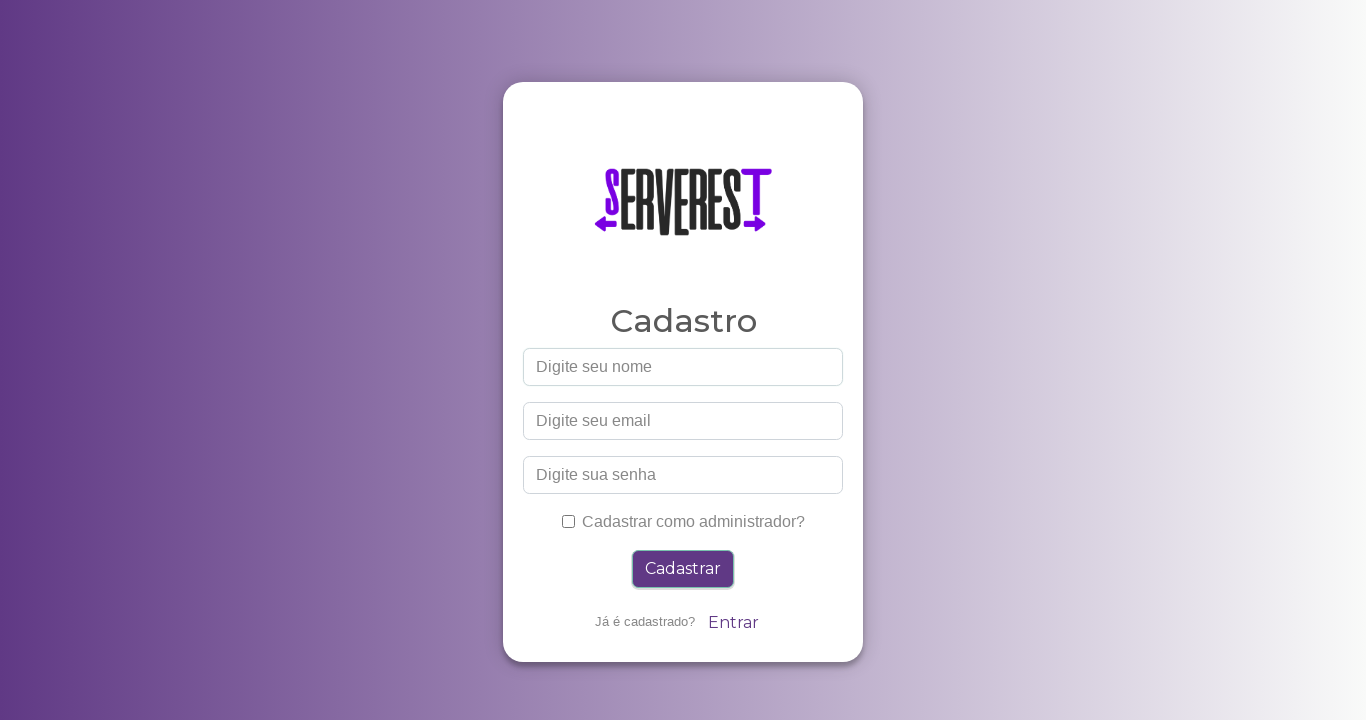

Filled name field with 'João' on #nome
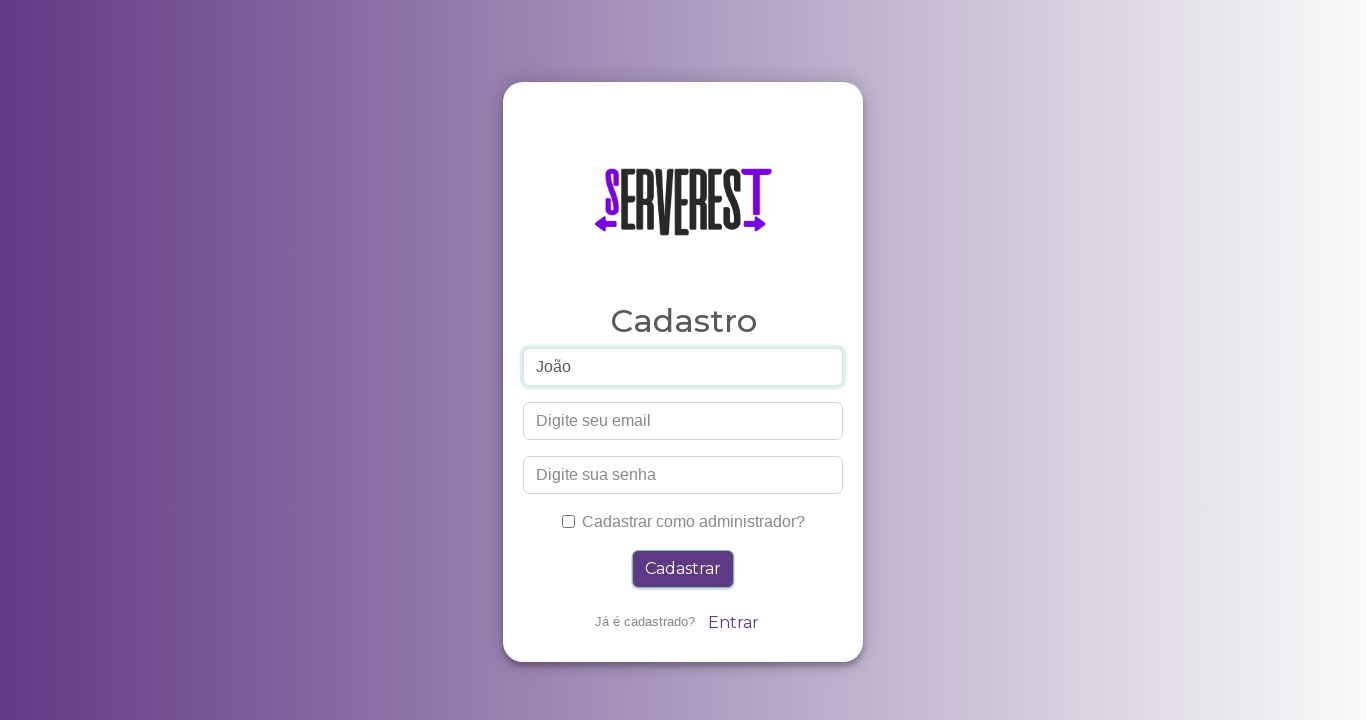

Clicked on email field at (683, 421) on #email
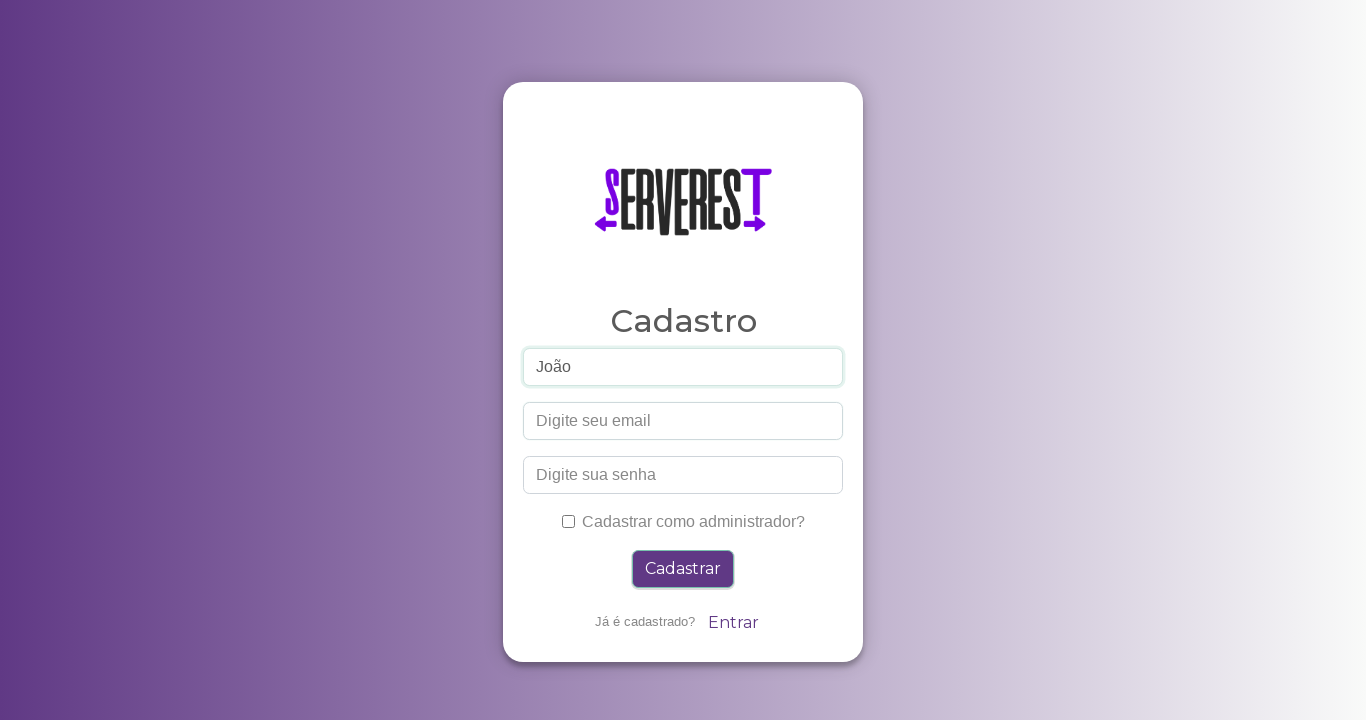

Filled email field with 'joao.test7x9k4m@email.com' on #email
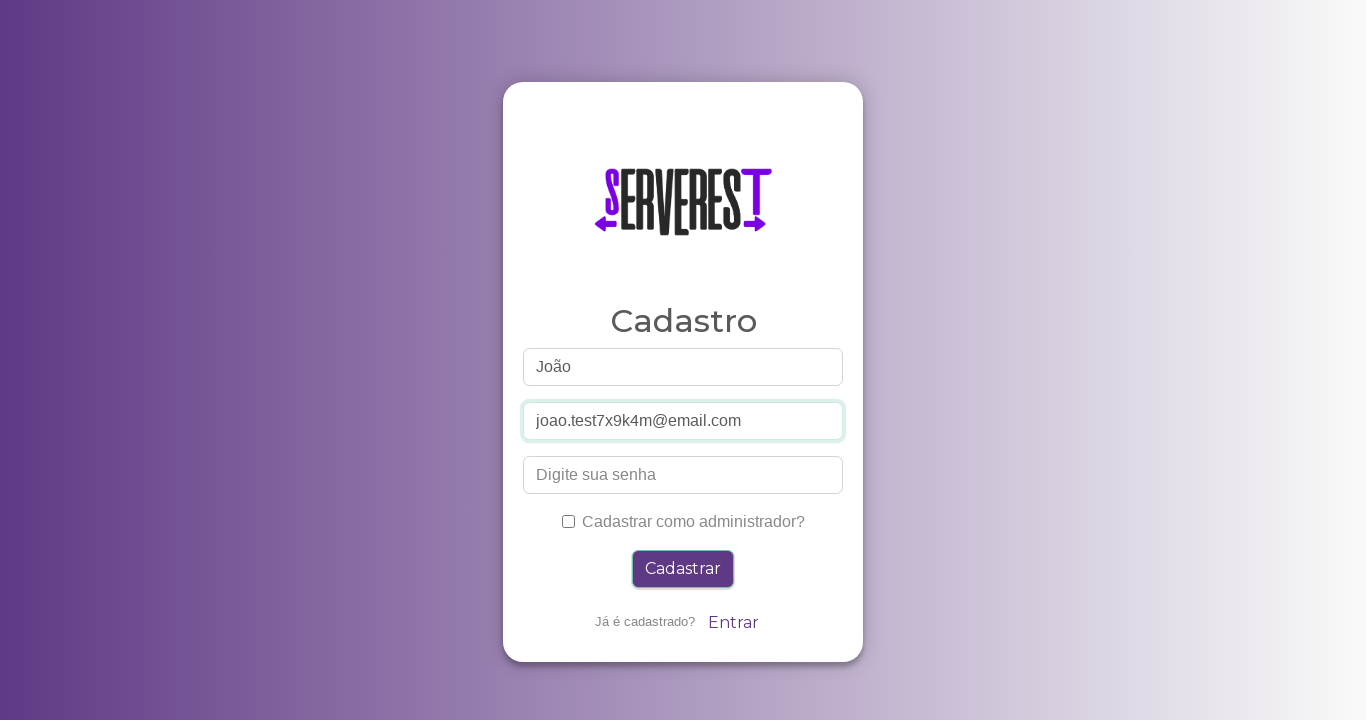

Clicked on password field at (683, 475) on #password
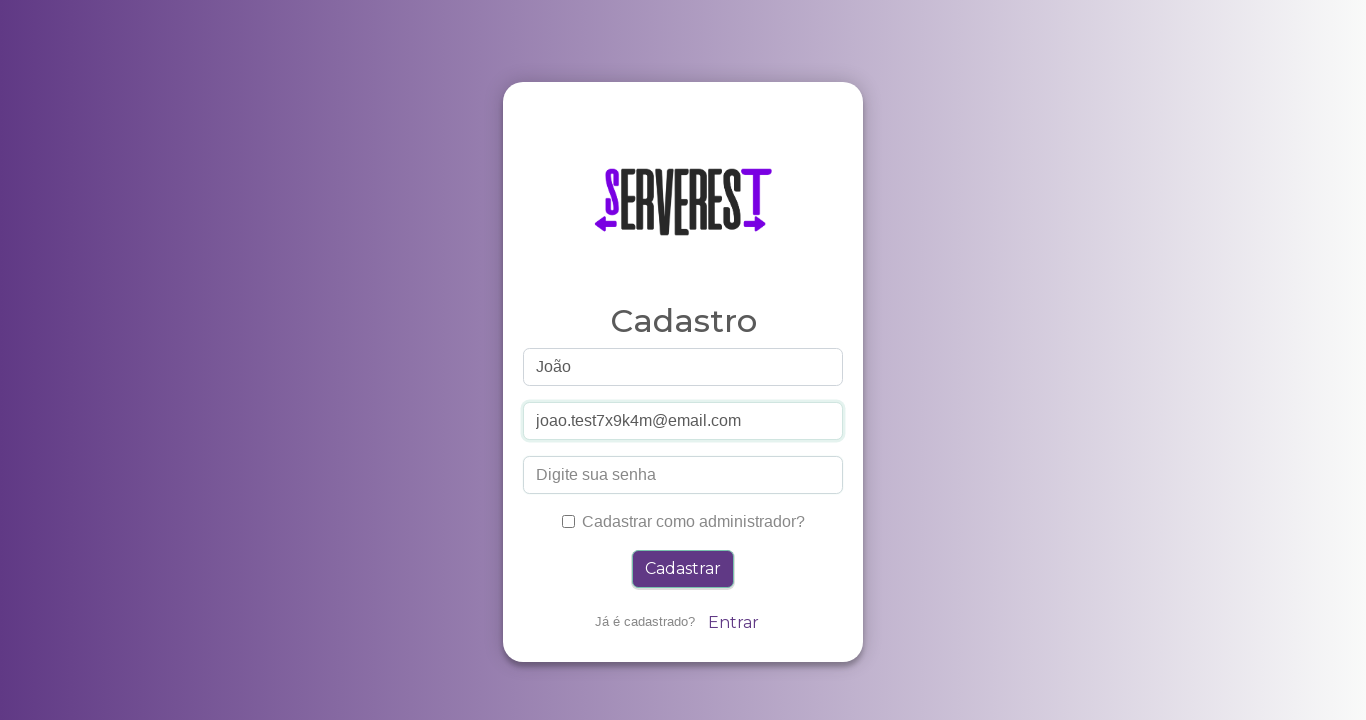

Filled password field with '123456' on #password
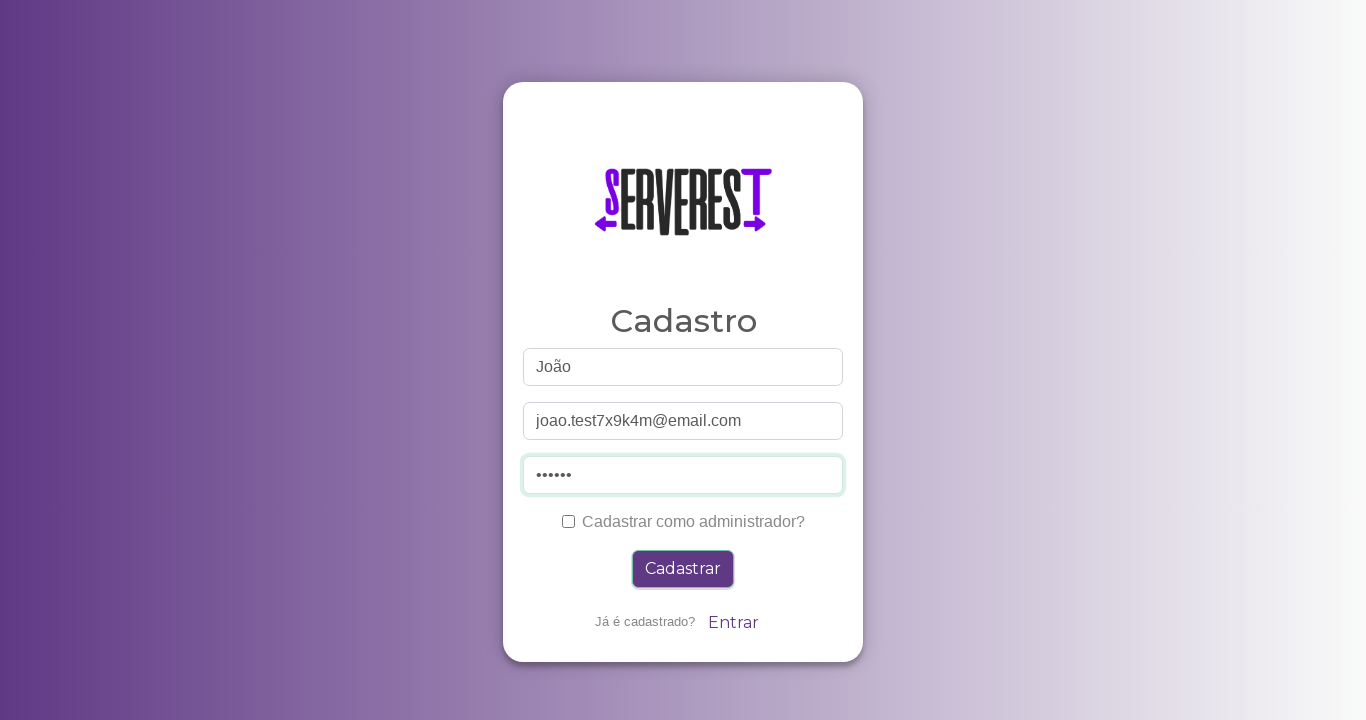

Checked the administrator checkbox at (568, 522) on #administrador
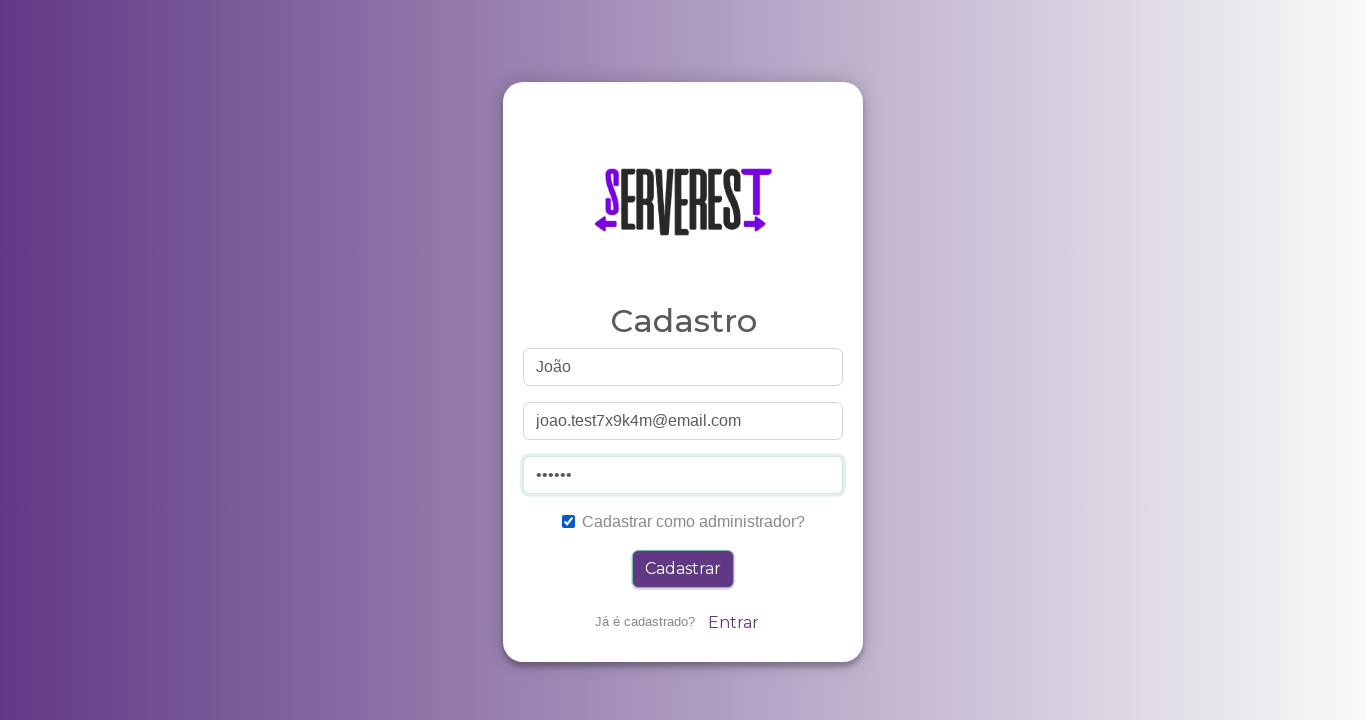

Clicked the register button at (683, 569) on .btn-primary
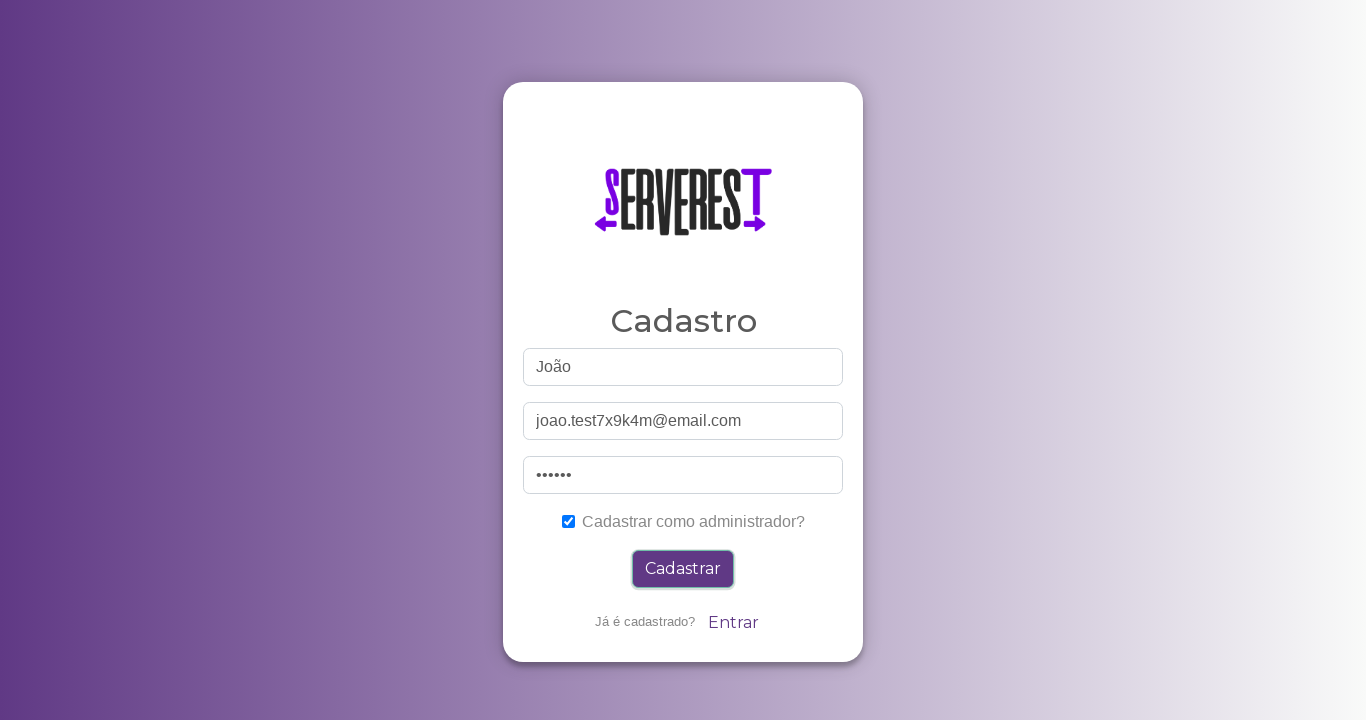

Success message displayed - registration completed successfully
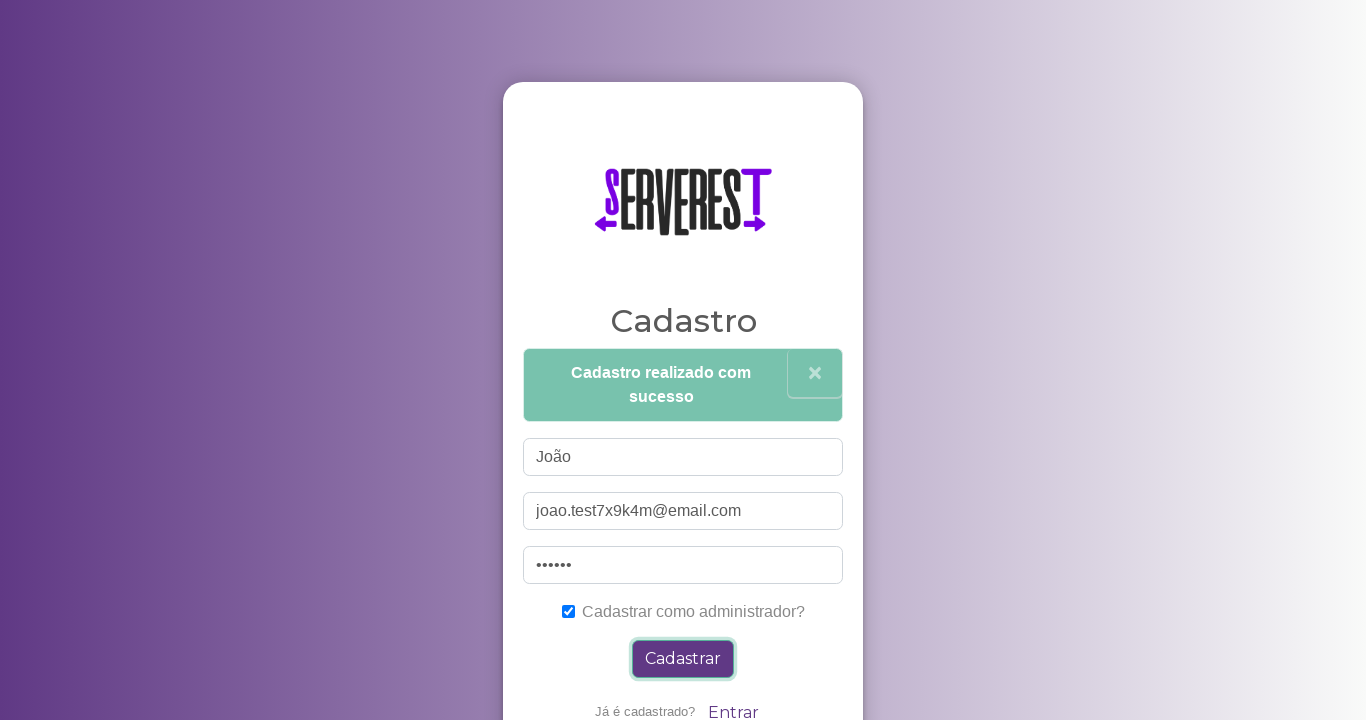

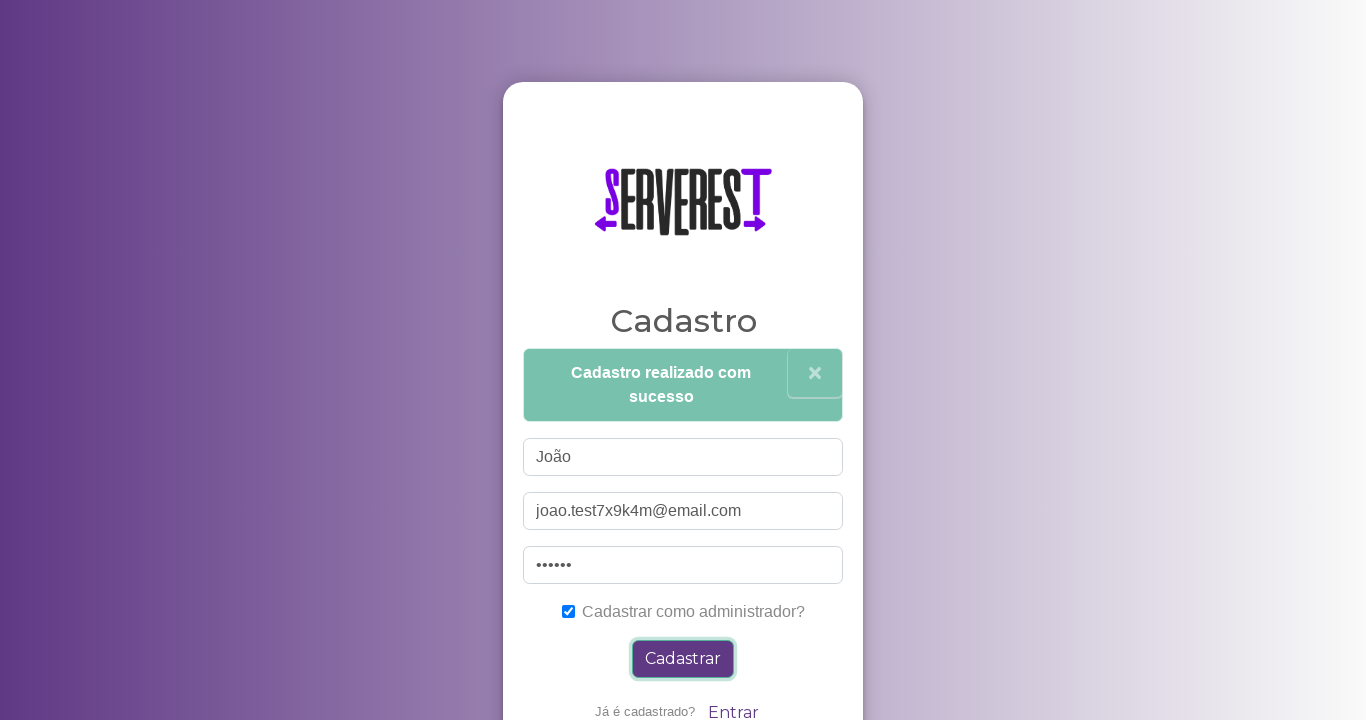